Tests interaction with a disabled input field by checking if it's enabled and then using JavaScript to set a value in the disabled field

Starting URL: https://letcode.in/edit

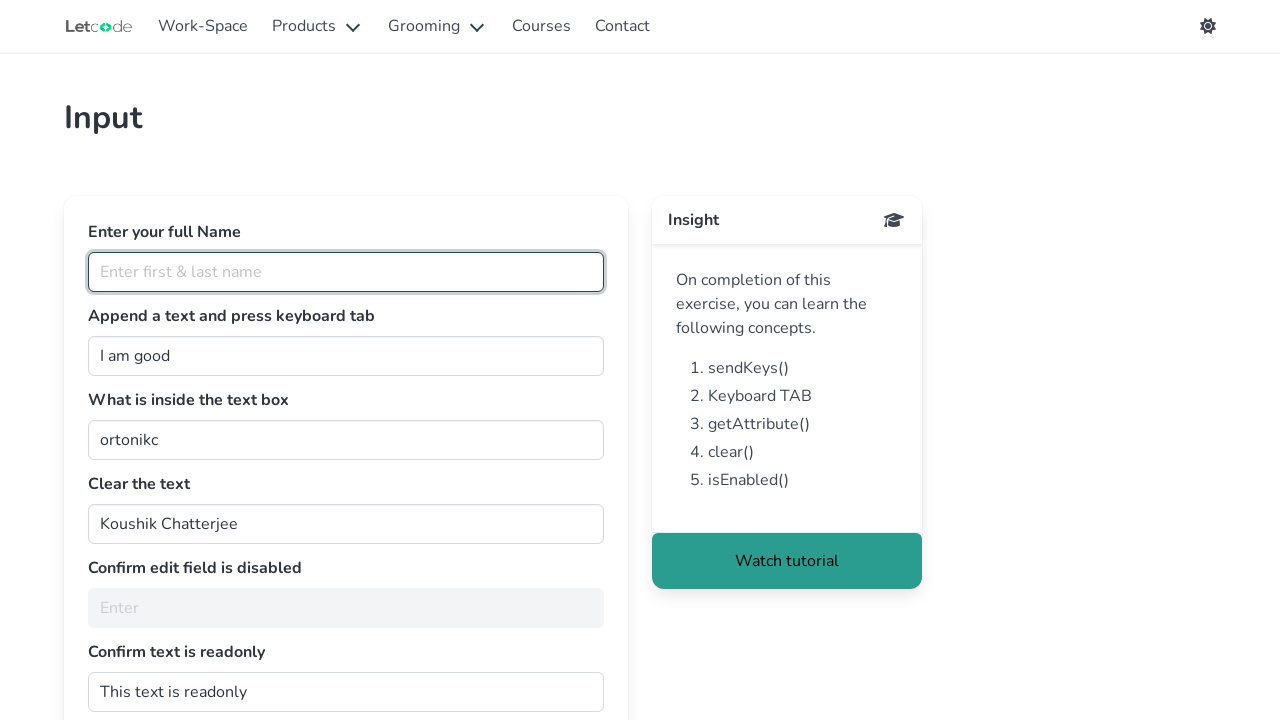

Waited for disabled input field #noEdit to be present
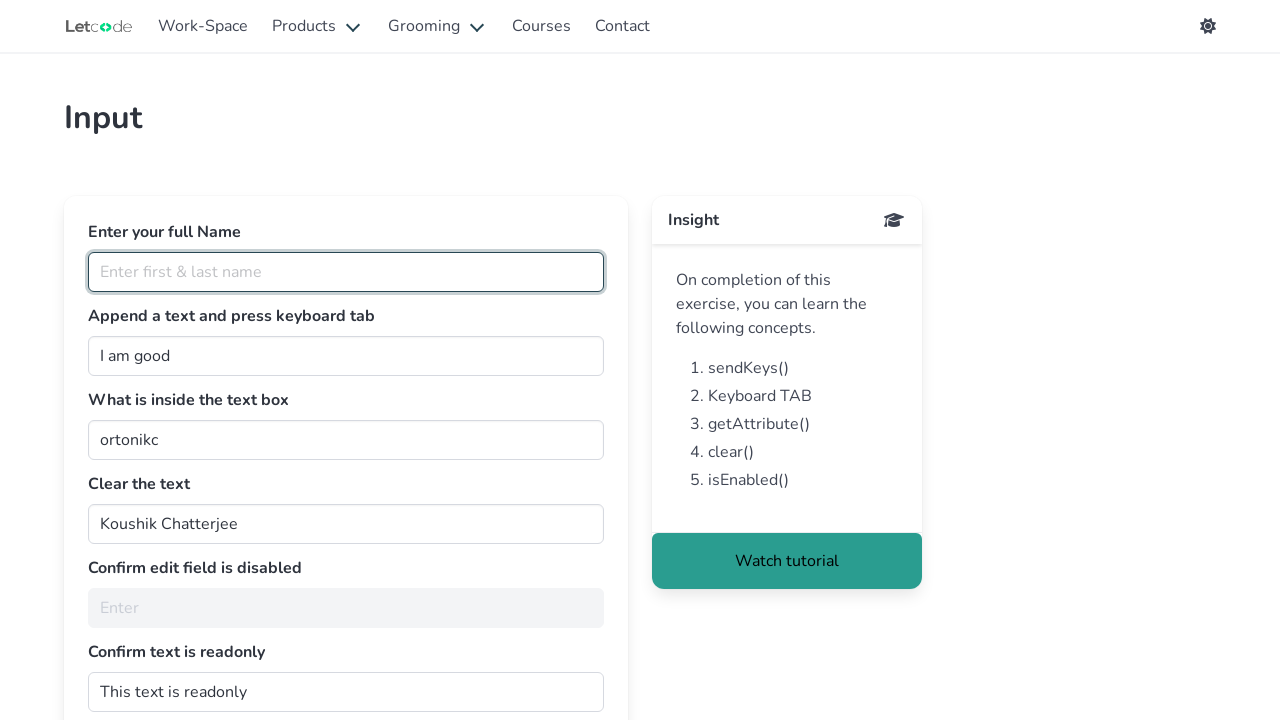

Located the #noEdit element
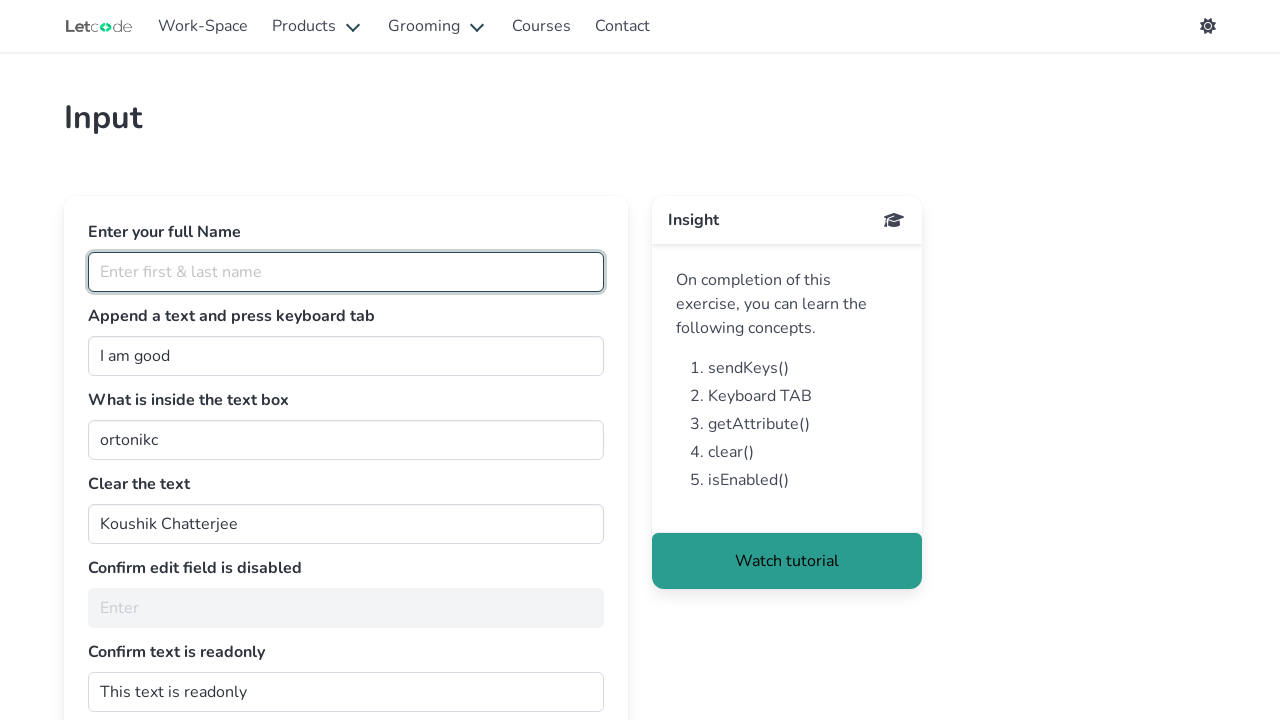

Checked if #noEdit element is enabled
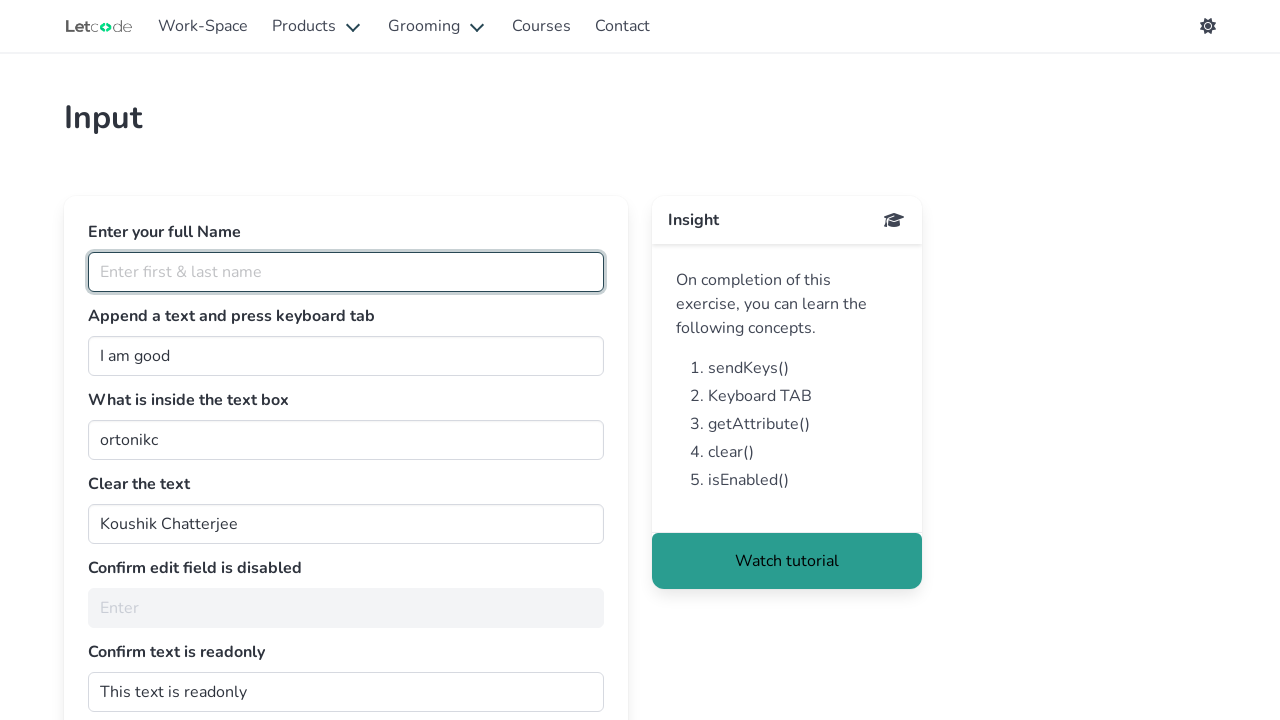

Element is disabled
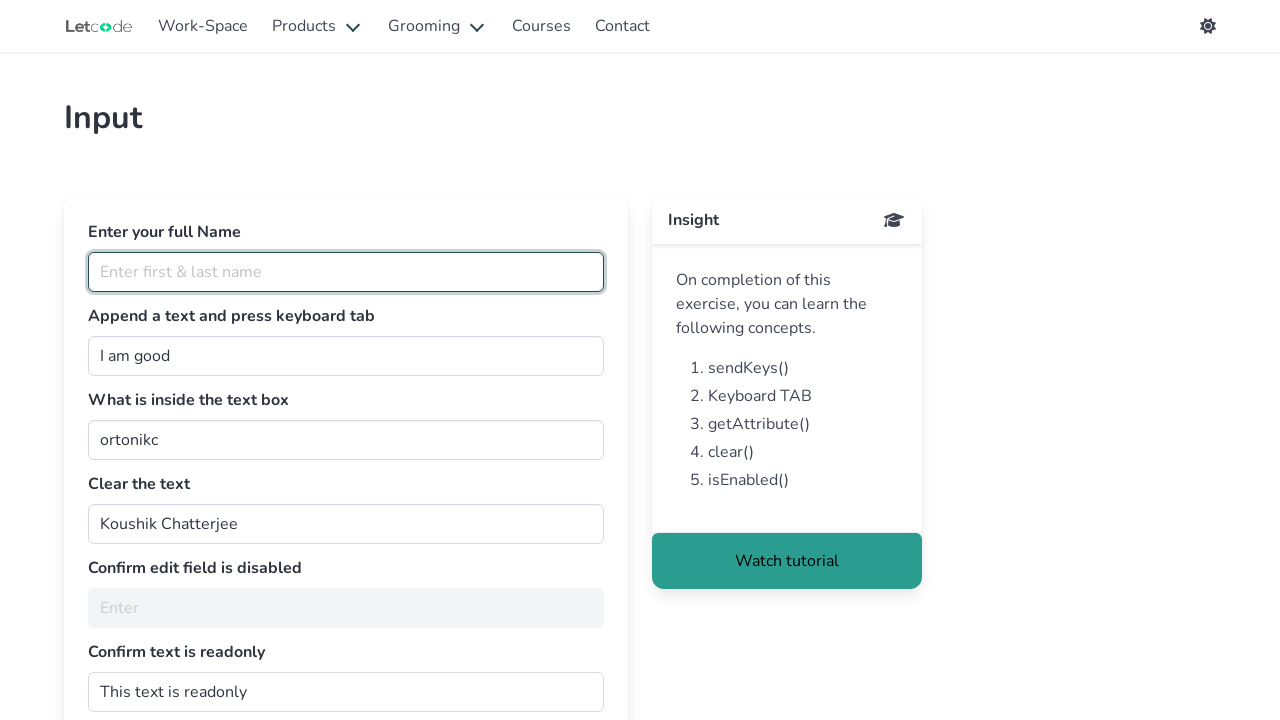

Used JavaScript to set value 'Kalaivani' in disabled field #noEdit
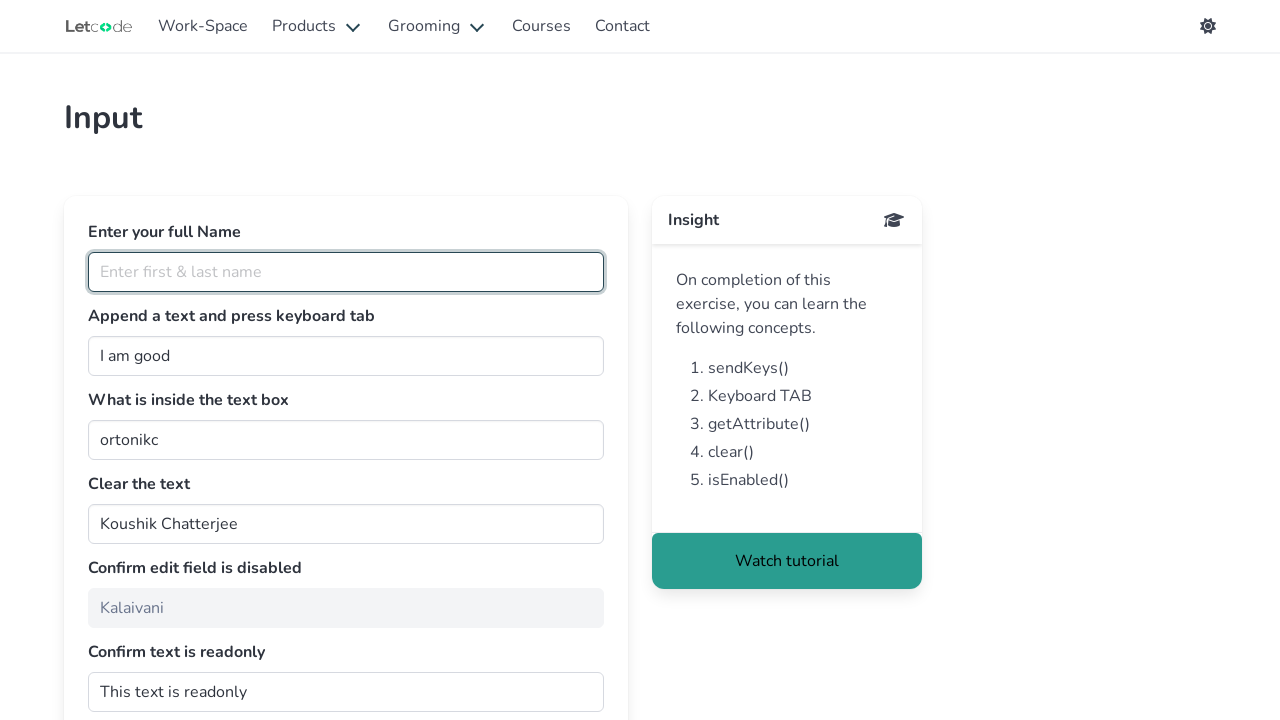

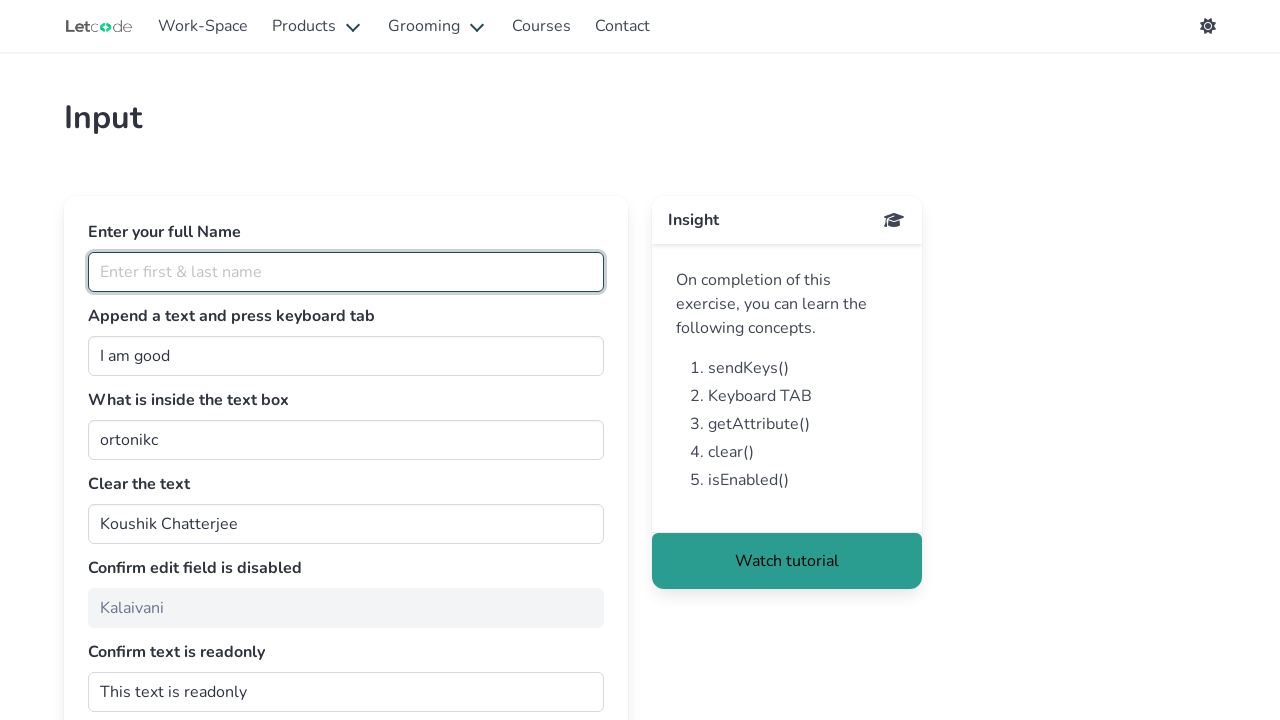